Tests that a todo item is removed if edited to an empty string

Starting URL: https://demo.playwright.dev/todomvc

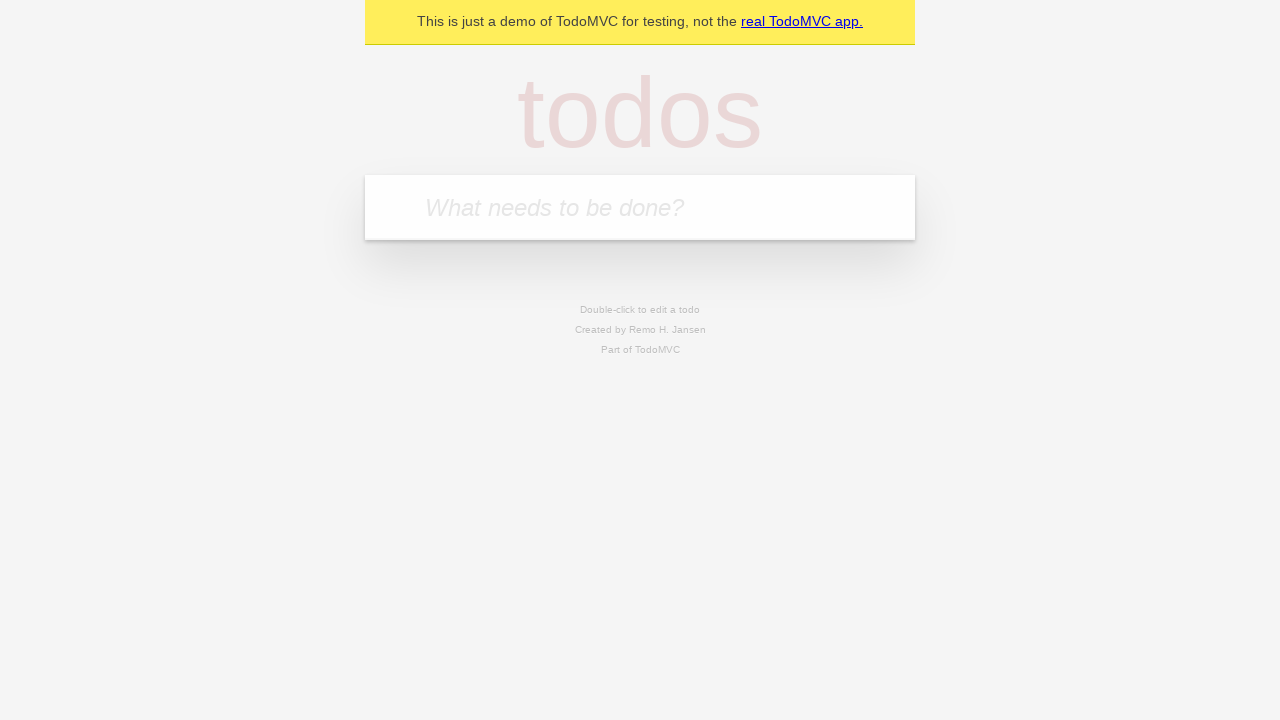

Filled todo input with 'watch monty python' on internal:attr=[placeholder="What needs to be done?"i]
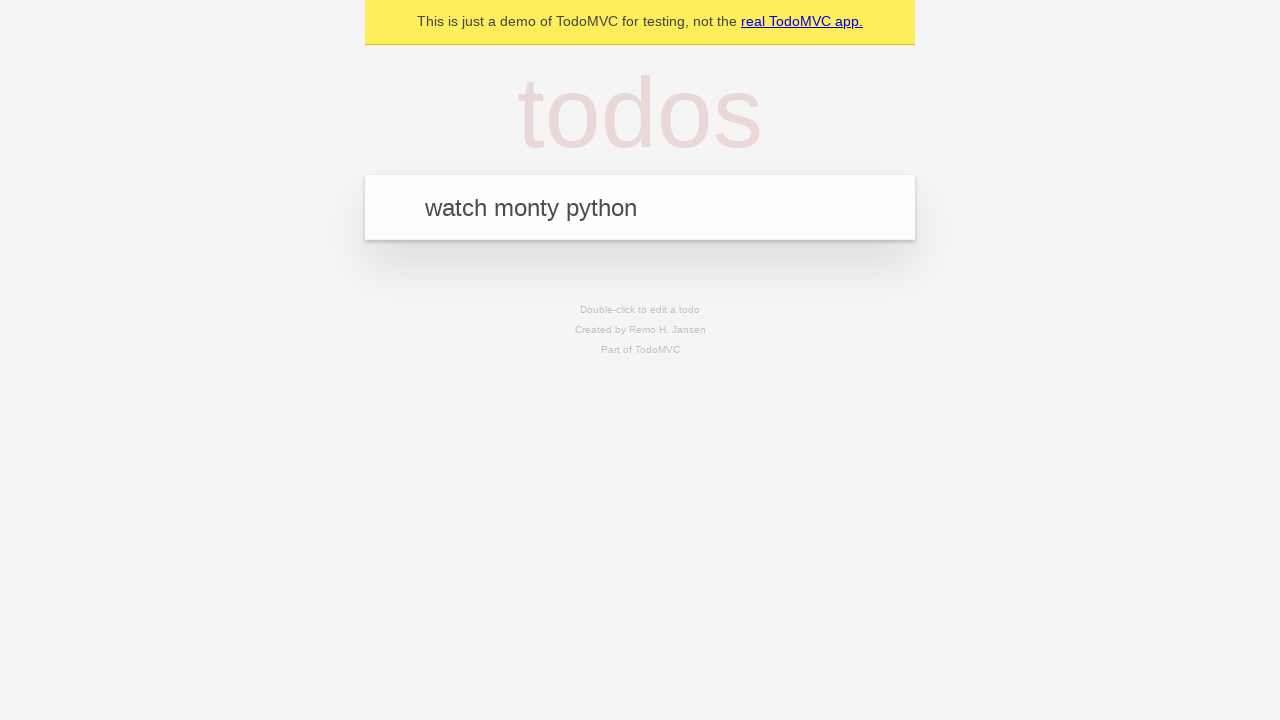

Pressed Enter to create todo 'watch monty python' on internal:attr=[placeholder="What needs to be done?"i]
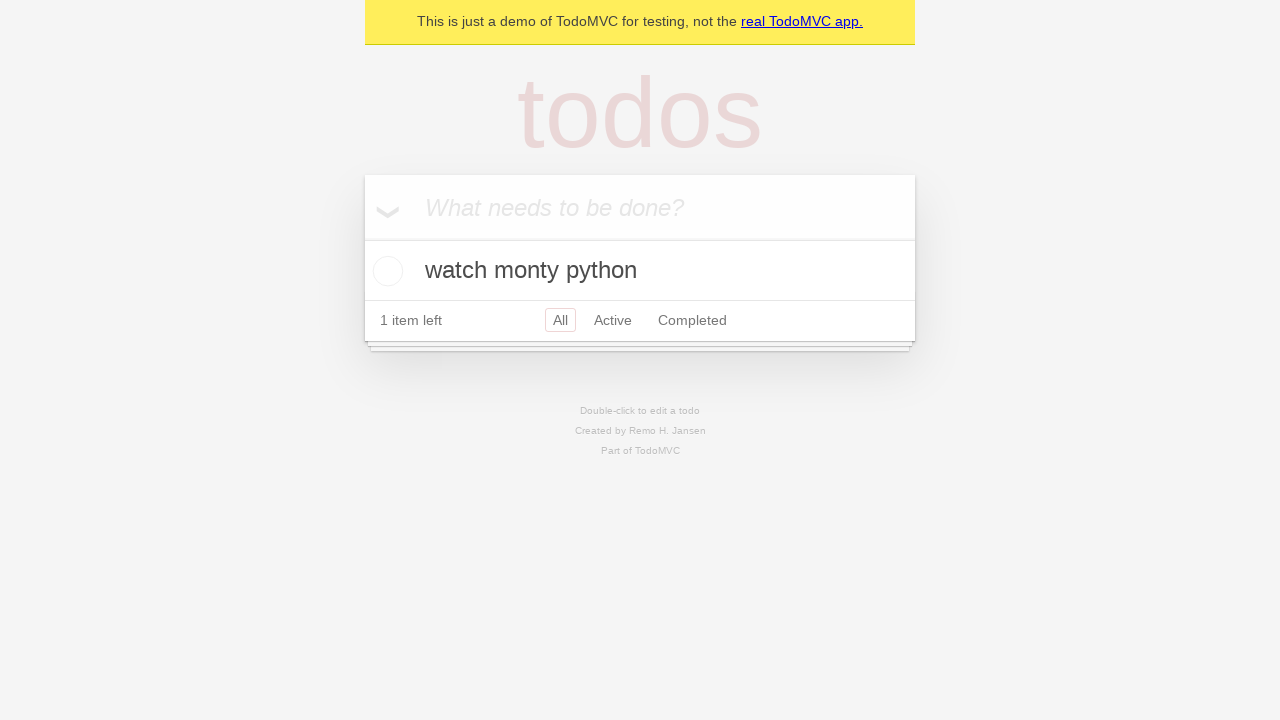

Filled todo input with 'feed the cat' on internal:attr=[placeholder="What needs to be done?"i]
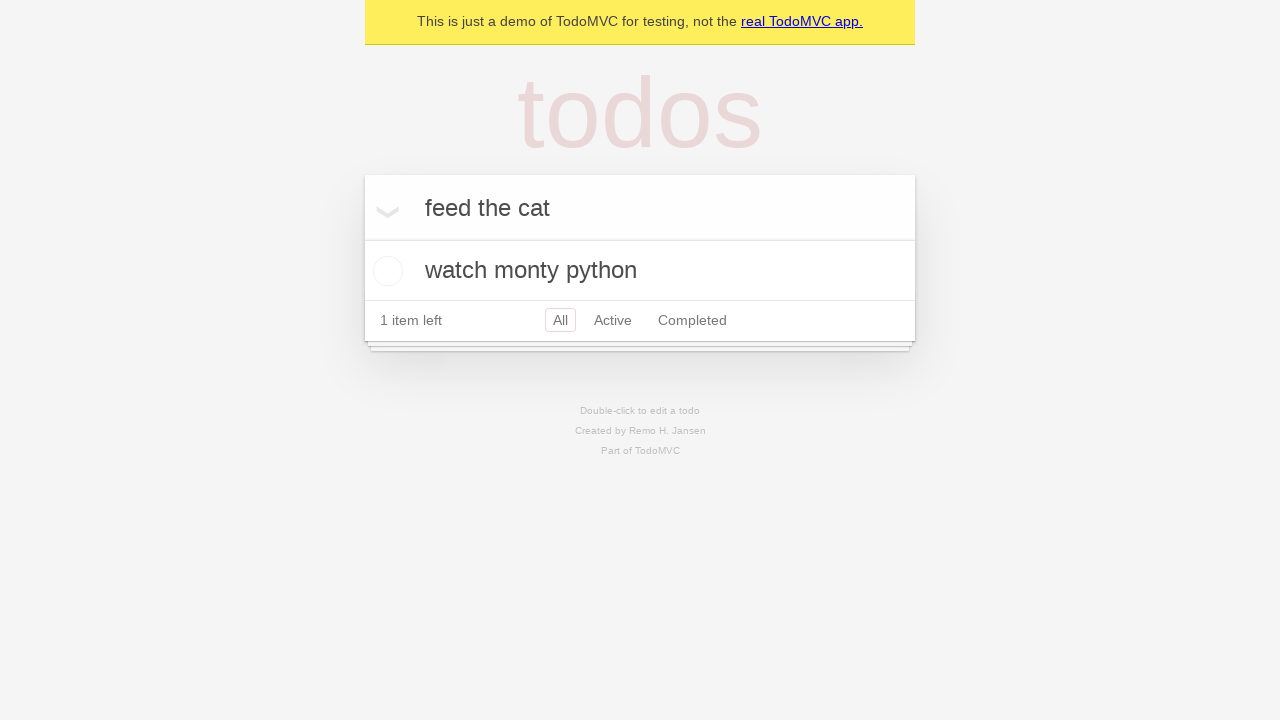

Pressed Enter to create todo 'feed the cat' on internal:attr=[placeholder="What needs to be done?"i]
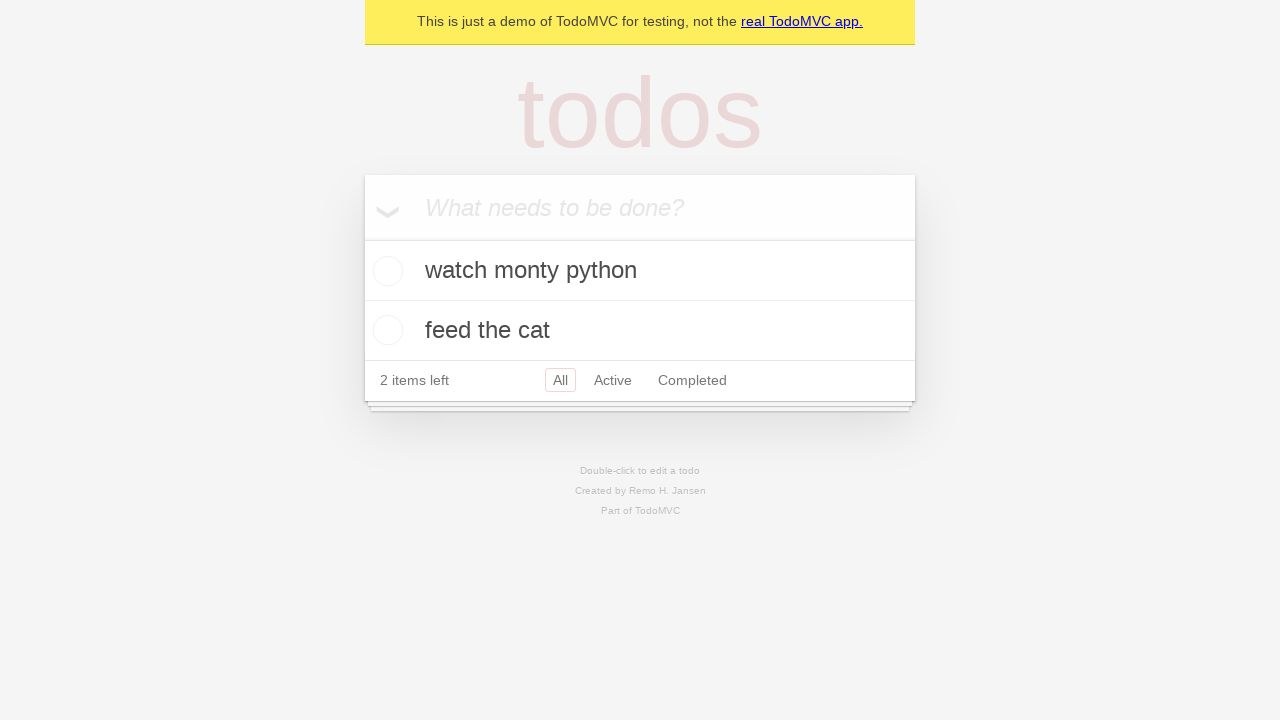

Filled todo input with 'book a doctors appointment' on internal:attr=[placeholder="What needs to be done?"i]
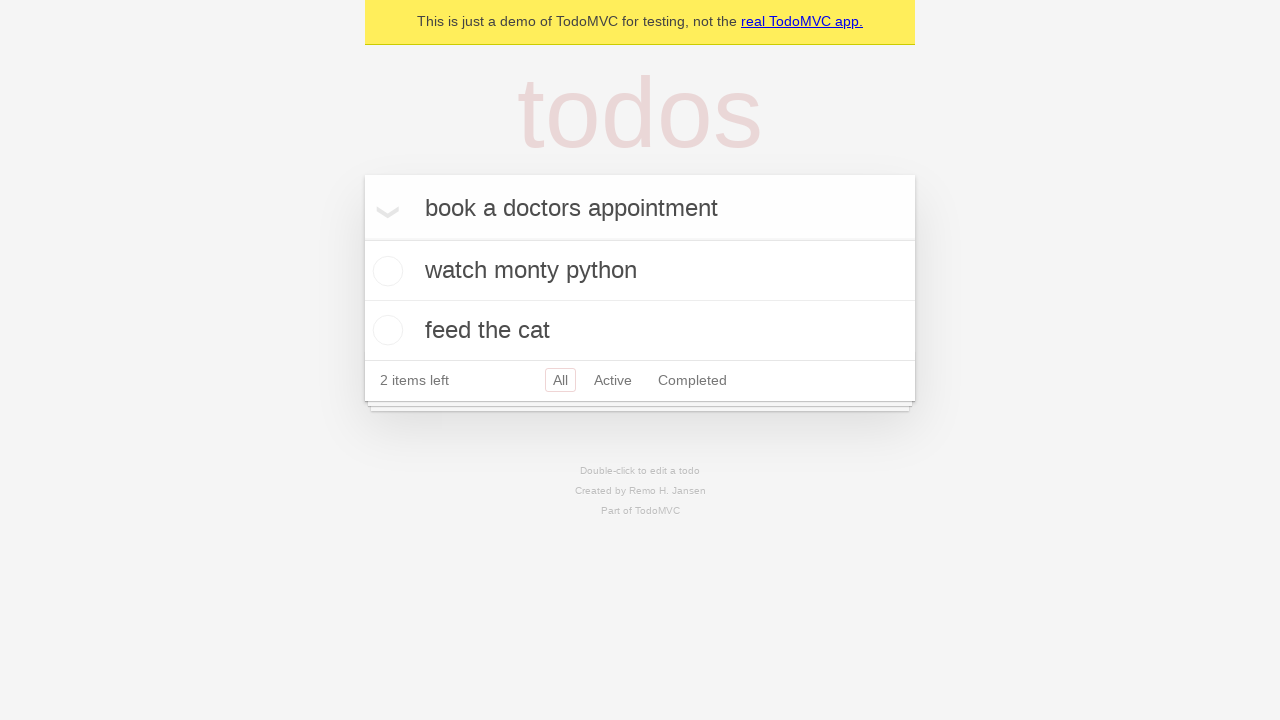

Pressed Enter to create todo 'book a doctors appointment' on internal:attr=[placeholder="What needs to be done?"i]
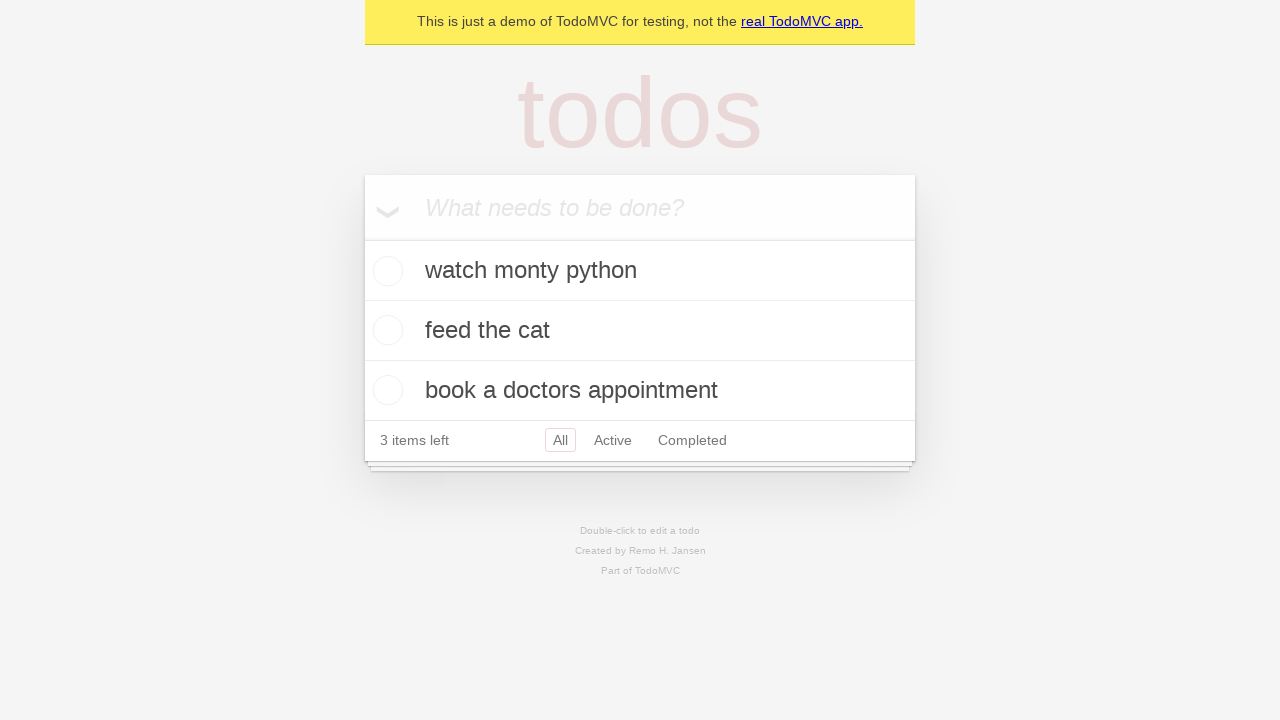

Retrieved all todo items
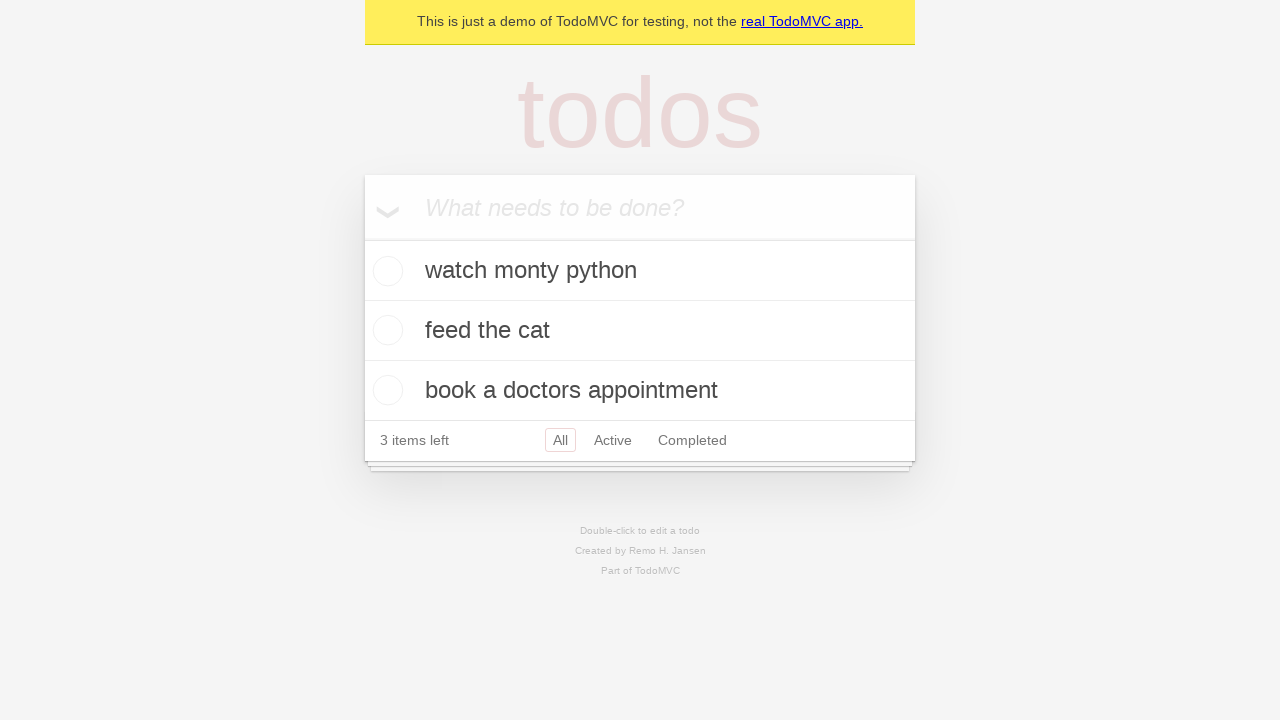

Double-clicked the second todo item to edit at (640, 331) on internal:testid=[data-testid="todo-item"s] >> nth=1
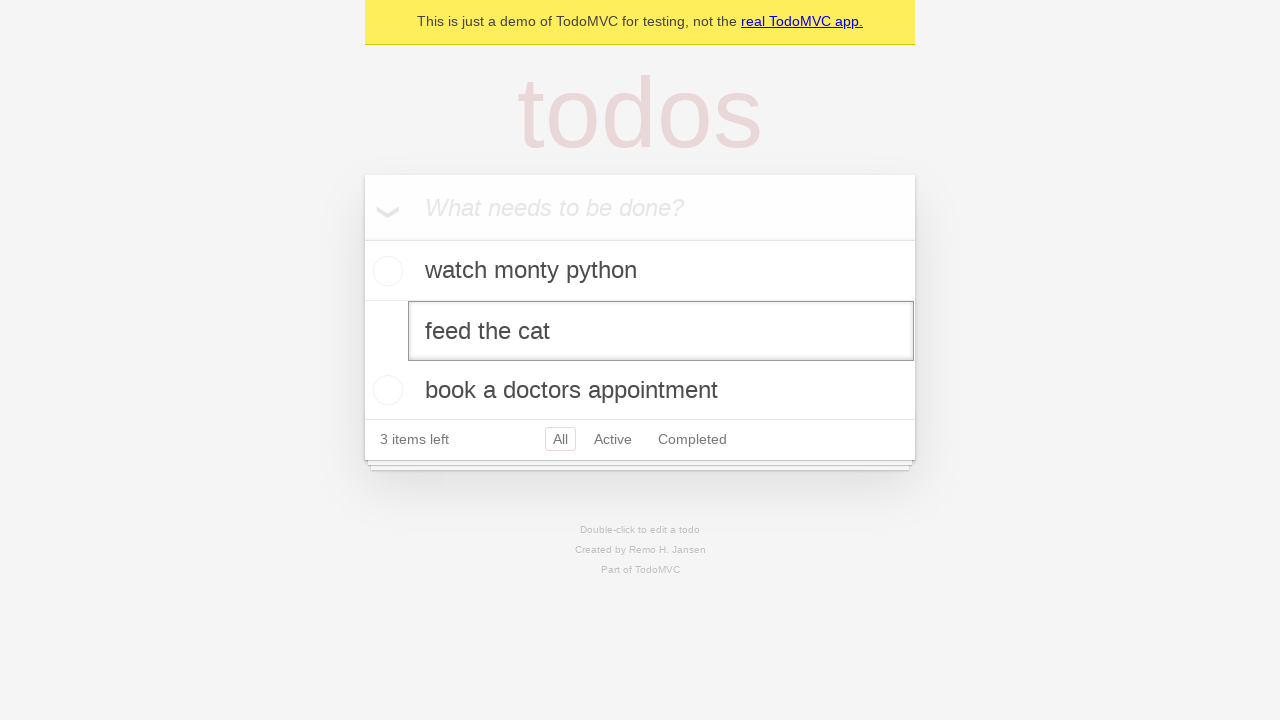

Cleared the edit field by filling with empty string on internal:testid=[data-testid="todo-item"s] >> nth=1 >> internal:role=textbox[nam
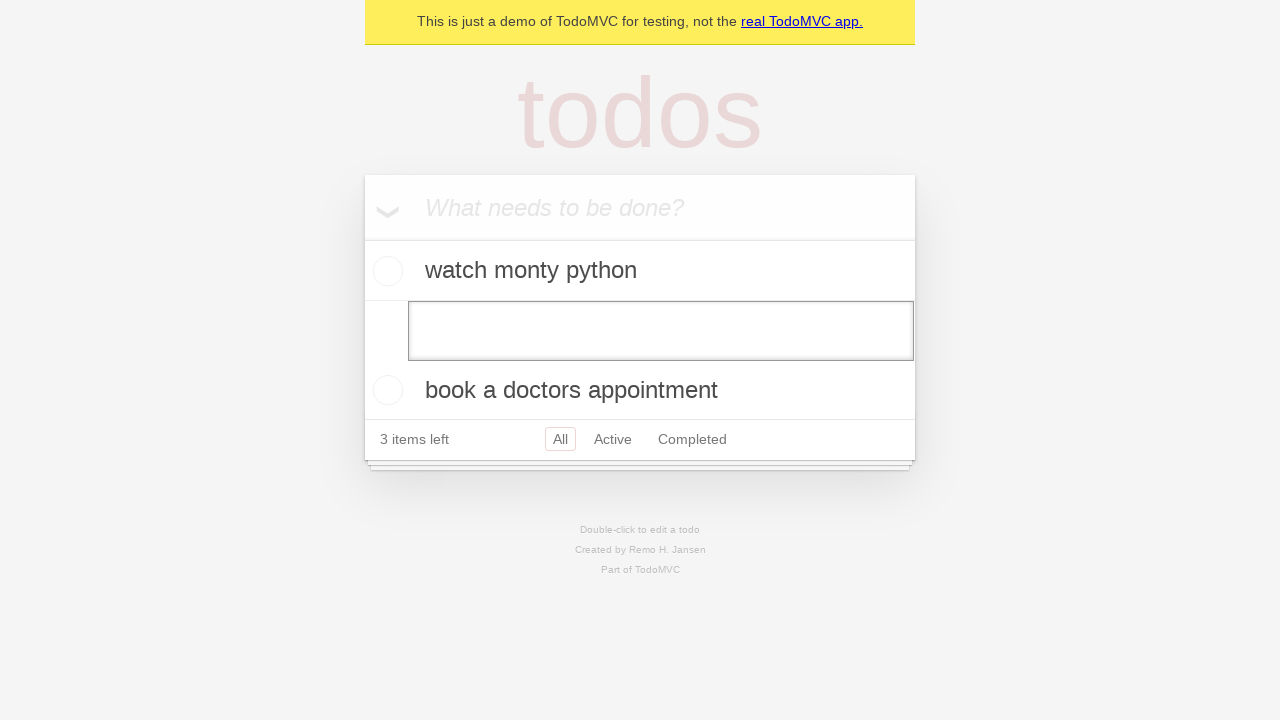

Pressed Enter to confirm the empty edit, removing the todo item on internal:testid=[data-testid="todo-item"s] >> nth=1 >> internal:role=textbox[nam
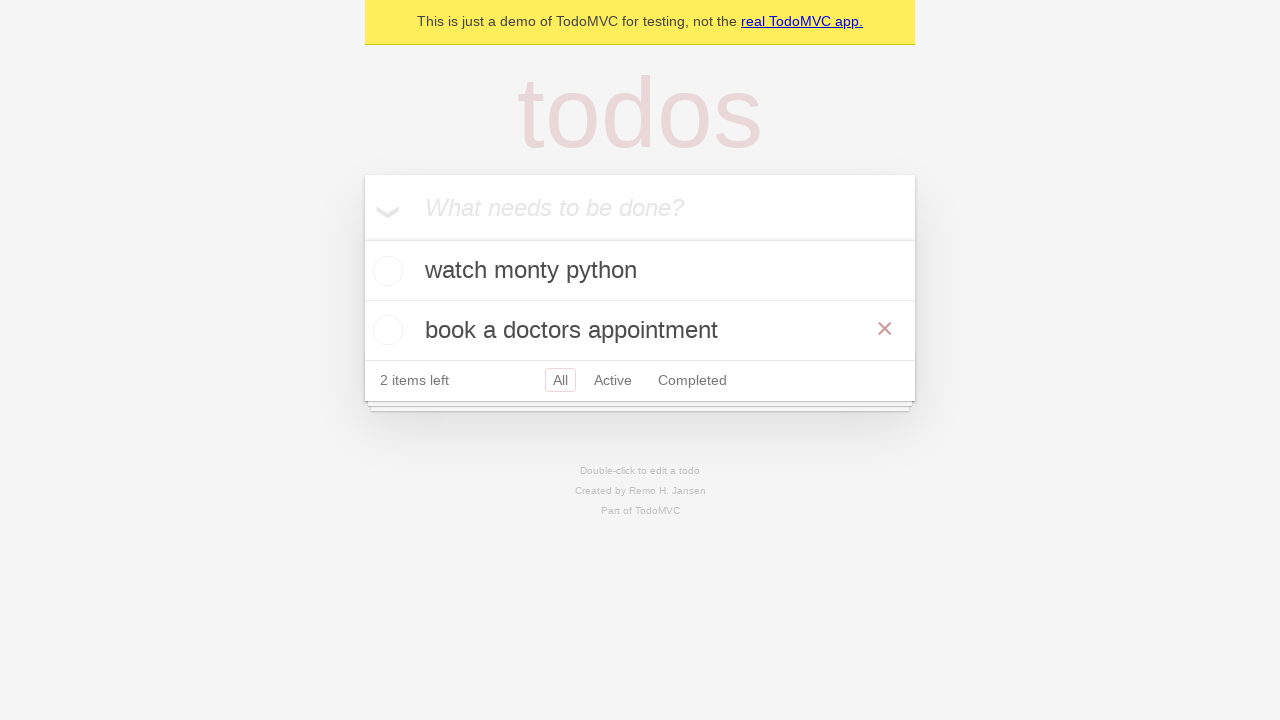

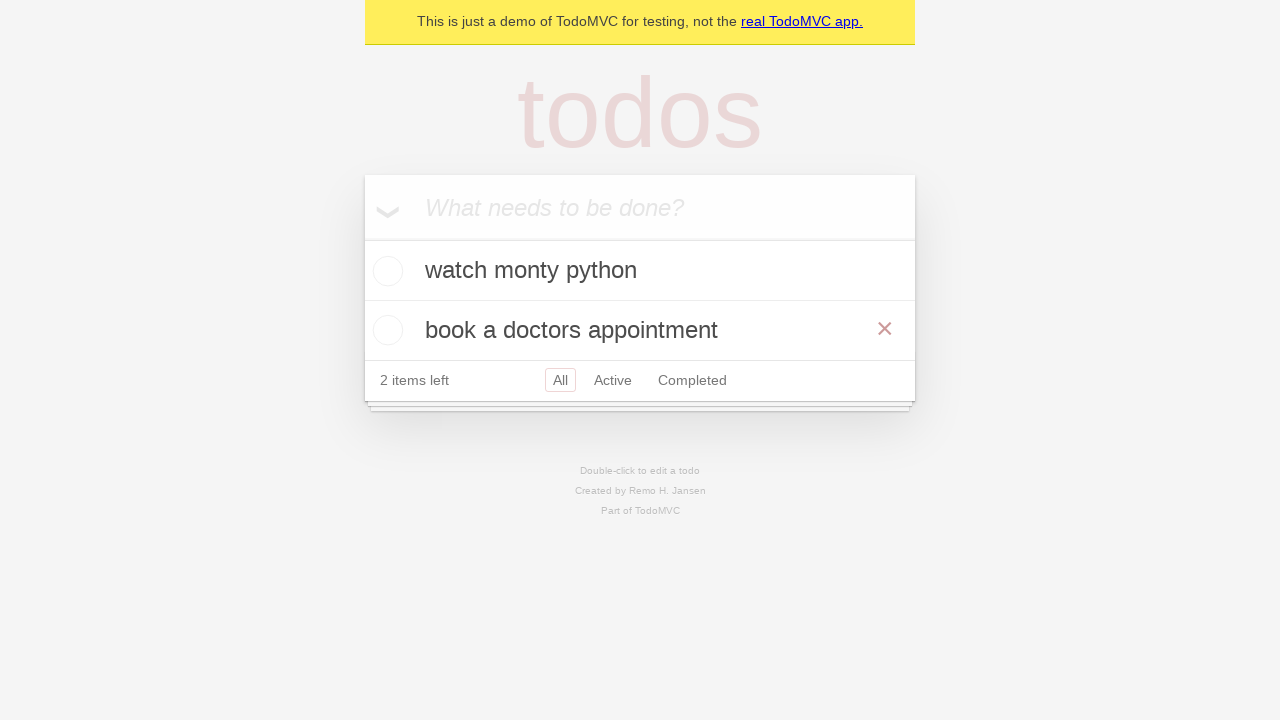